Scrolls down the page and switches to an iframe element on the practice page

Starting URL: https://courses.letskodeit.com/practice

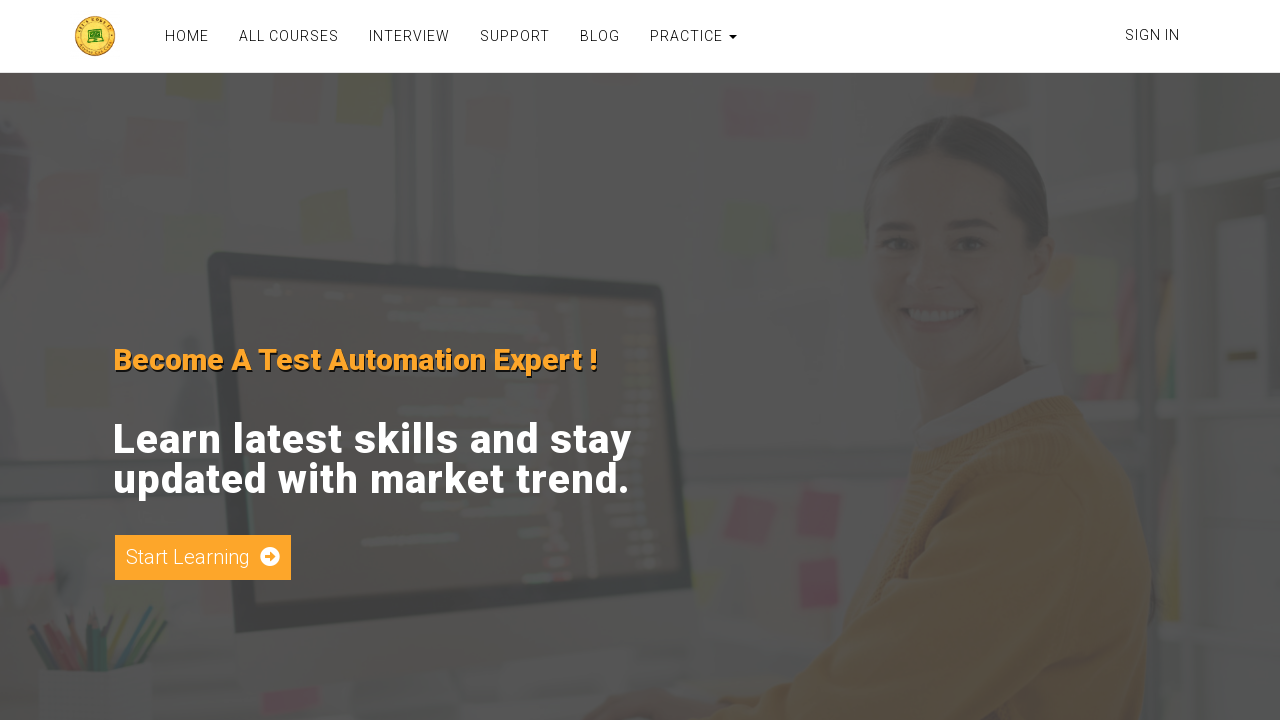

Scrolled down the page by 500 pixels
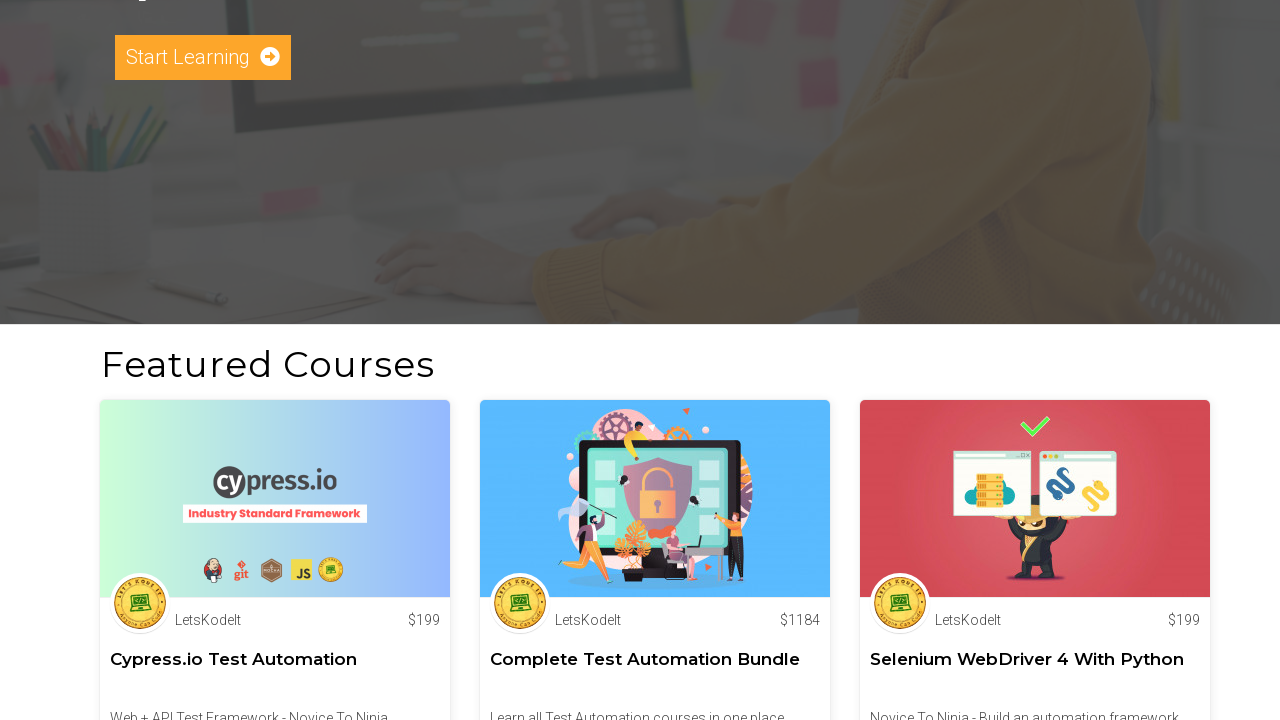

Located iframe element with name 'courses-iframe'
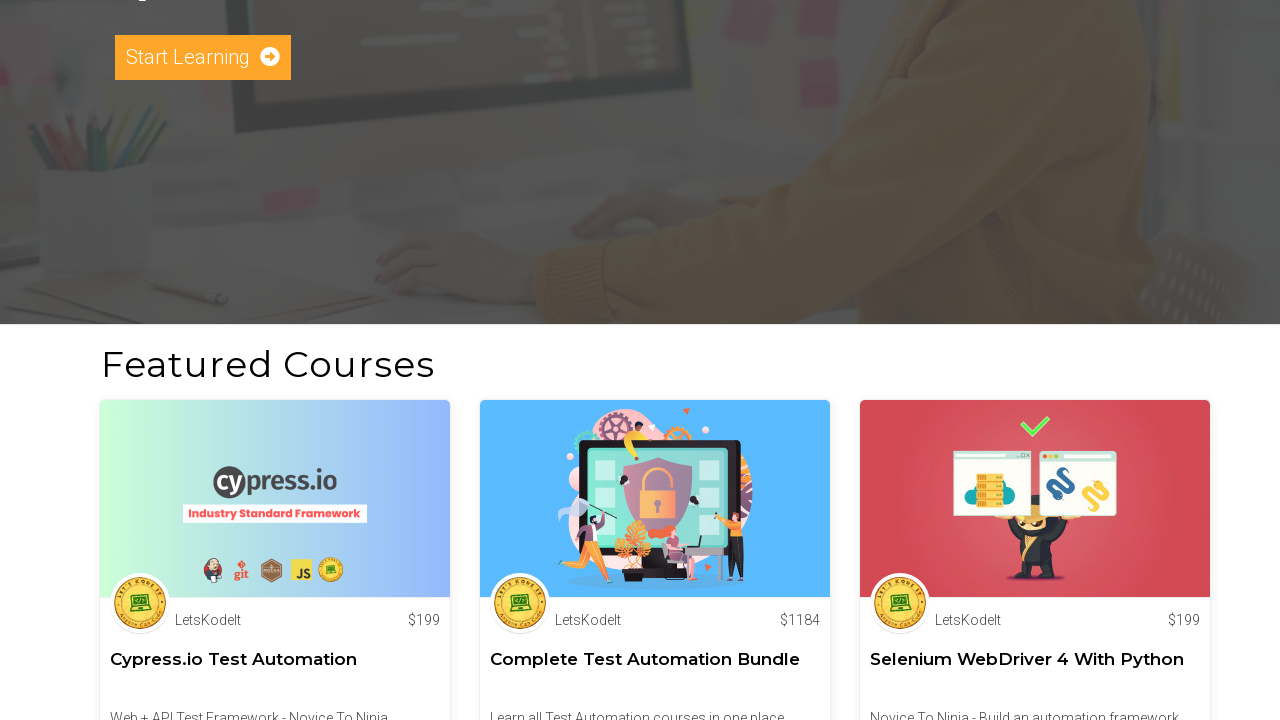

Logged current URL: https://www.letskodeit.com/
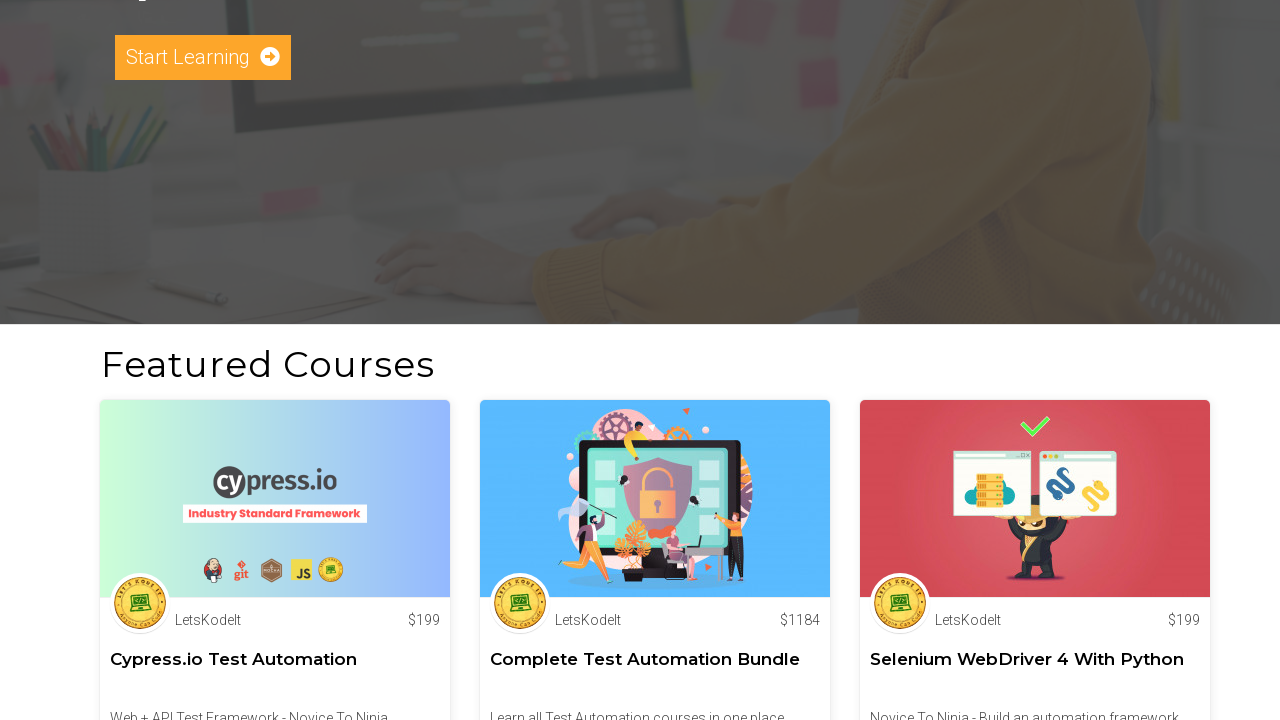

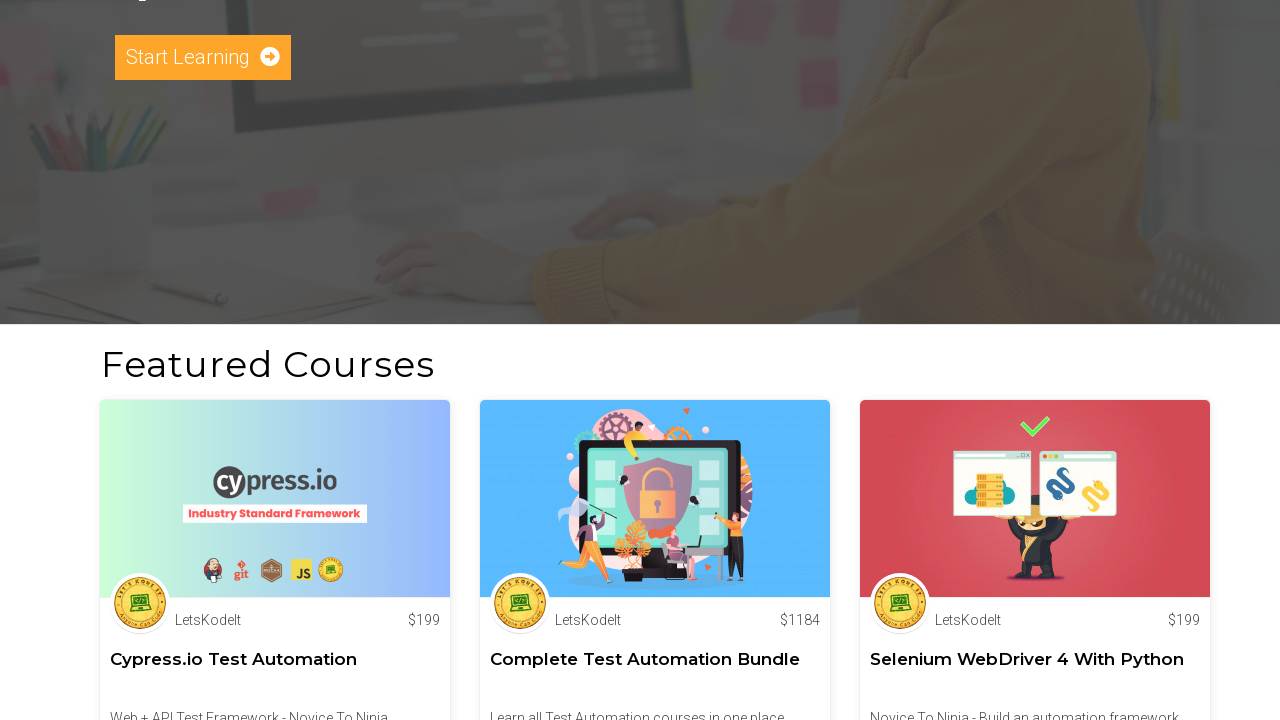